Tests keyboard navigation by pressing Tab from email field to verify focus moves to password field

Starting URL: https://javabykiran.com/liveproject/index.html

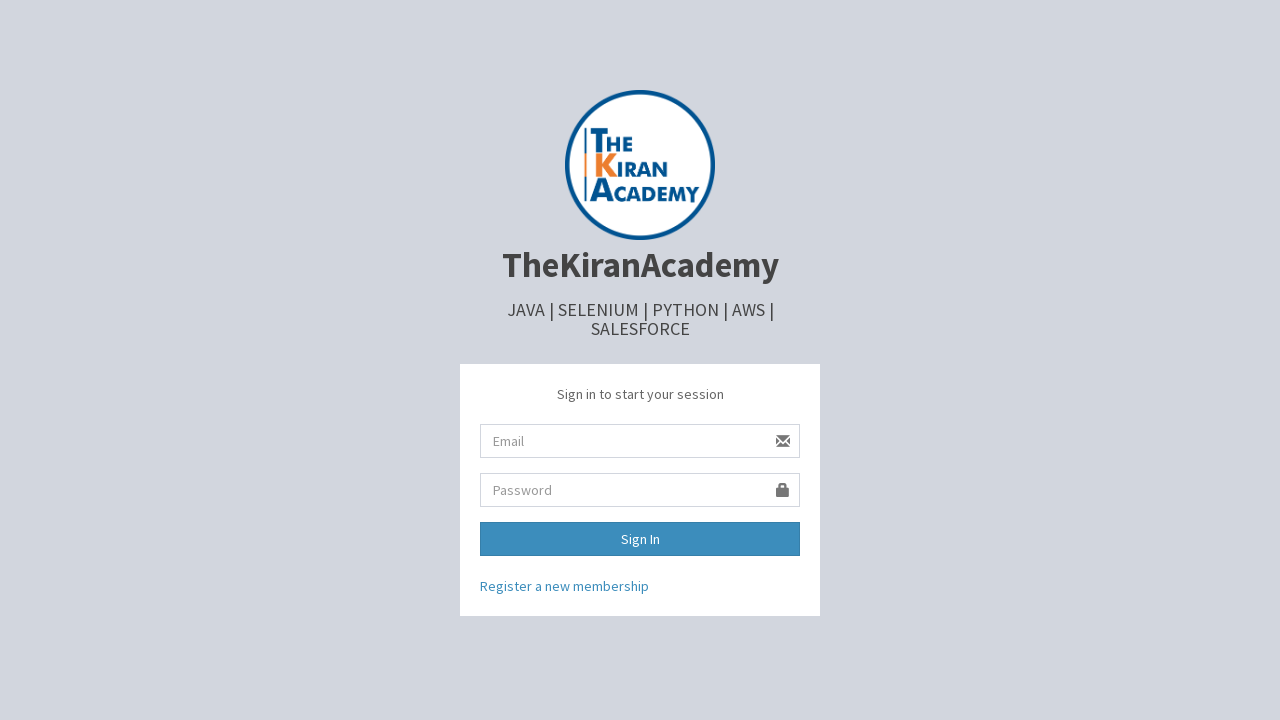

Navigated to login page
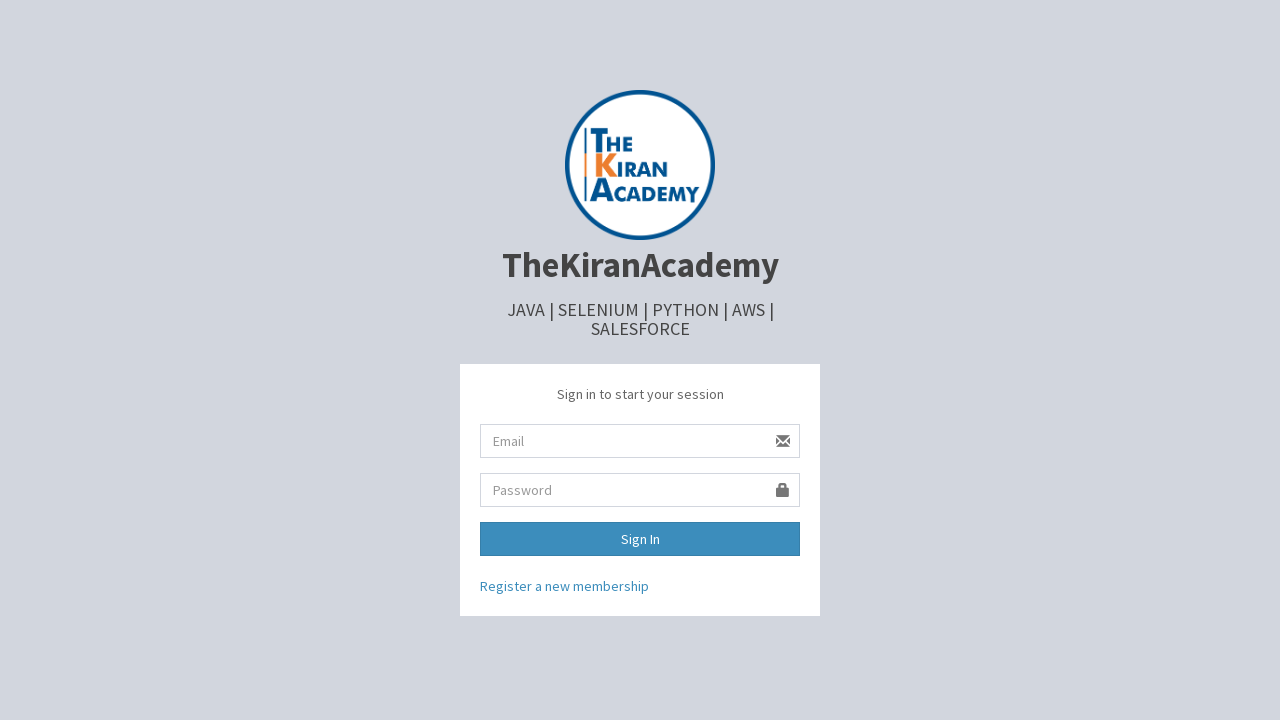

Filled email field with 'k' on #email
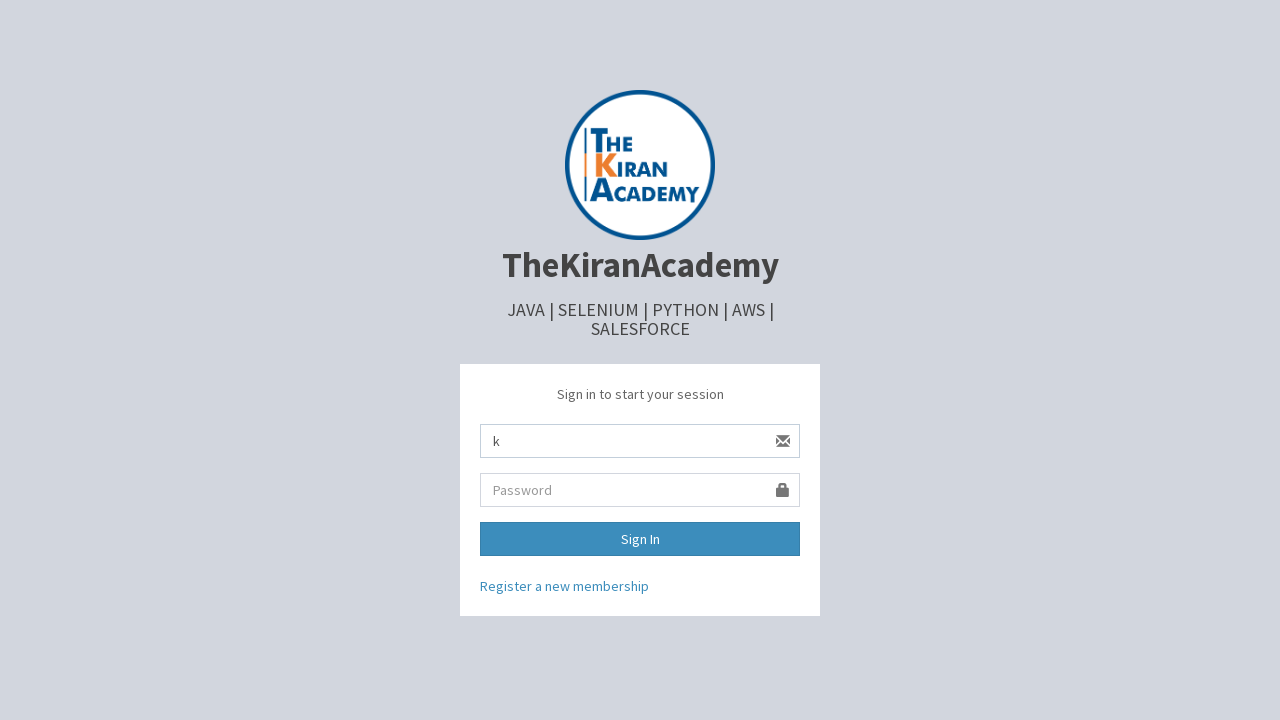

Pressed Tab key from email field on #email
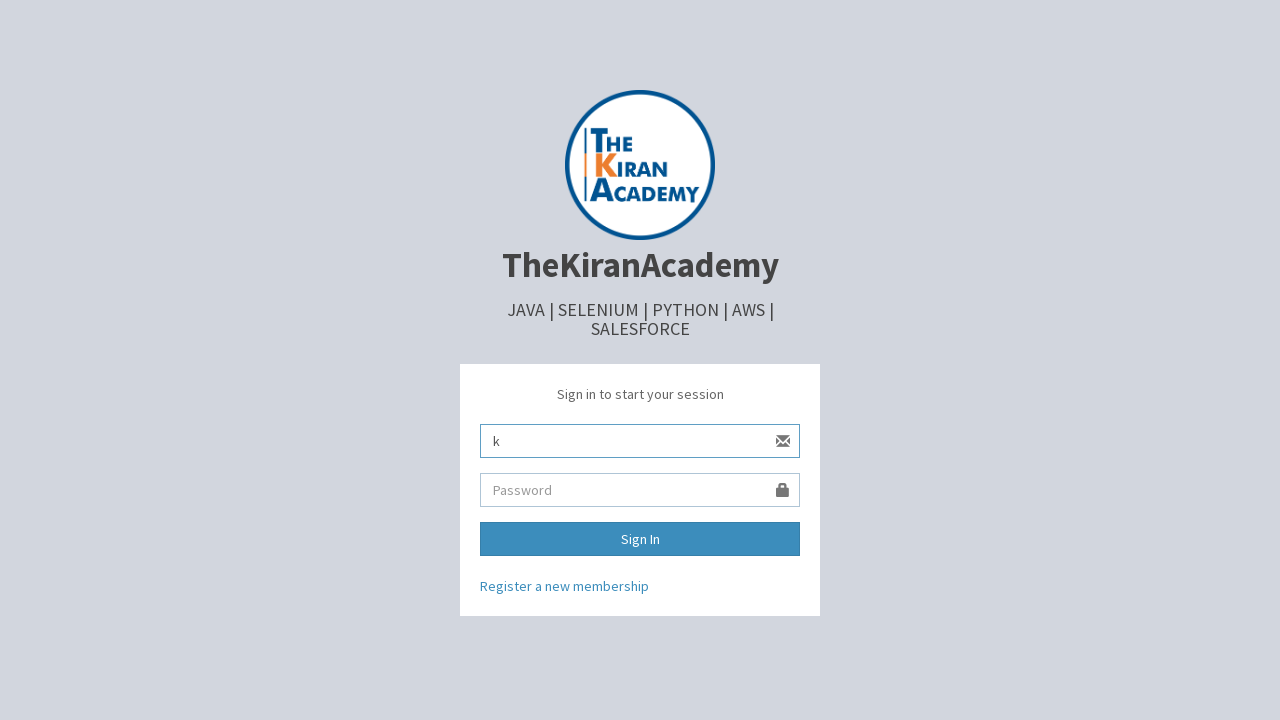

Retrieved active element ID to verify focus
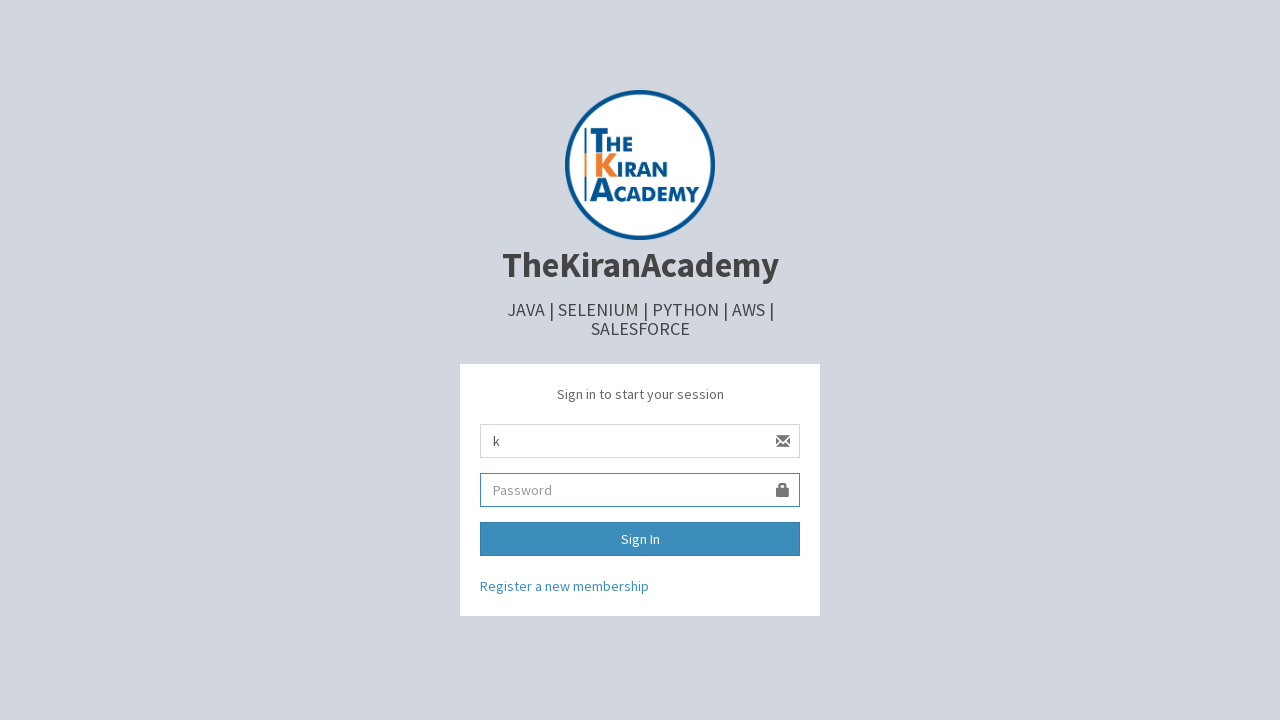

Verified focus moved to password field - Tab key navigation successful
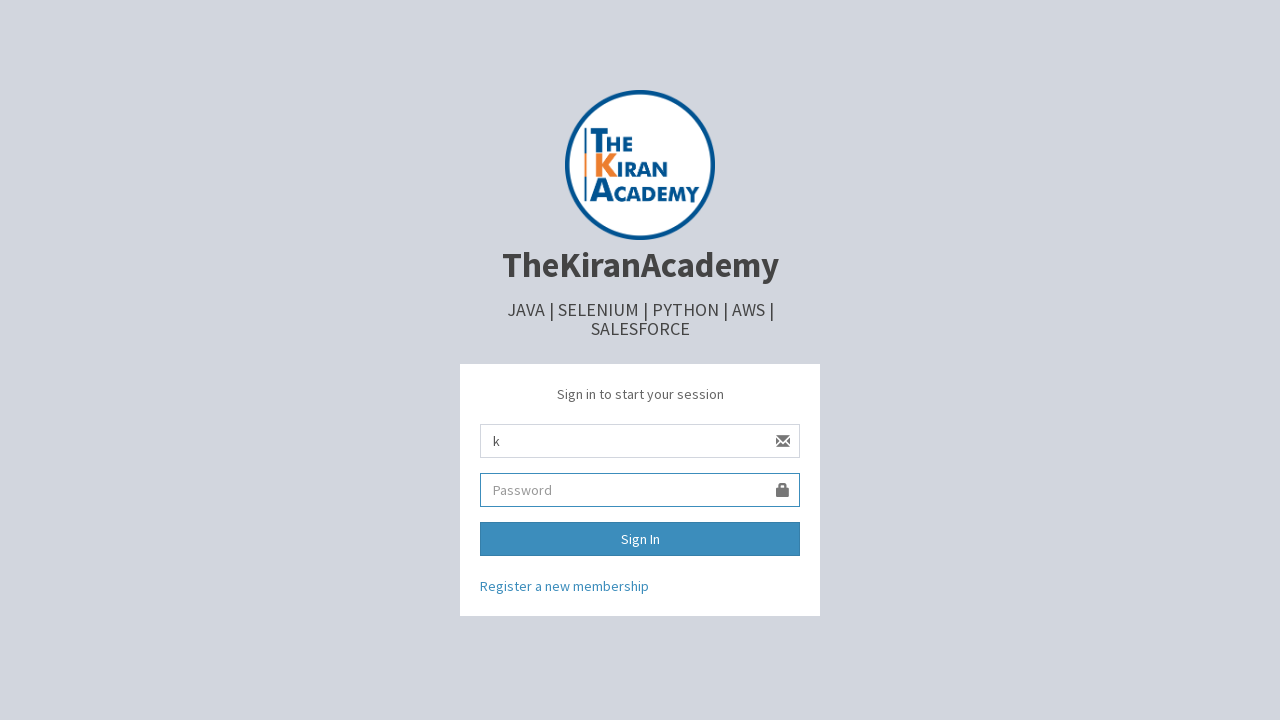

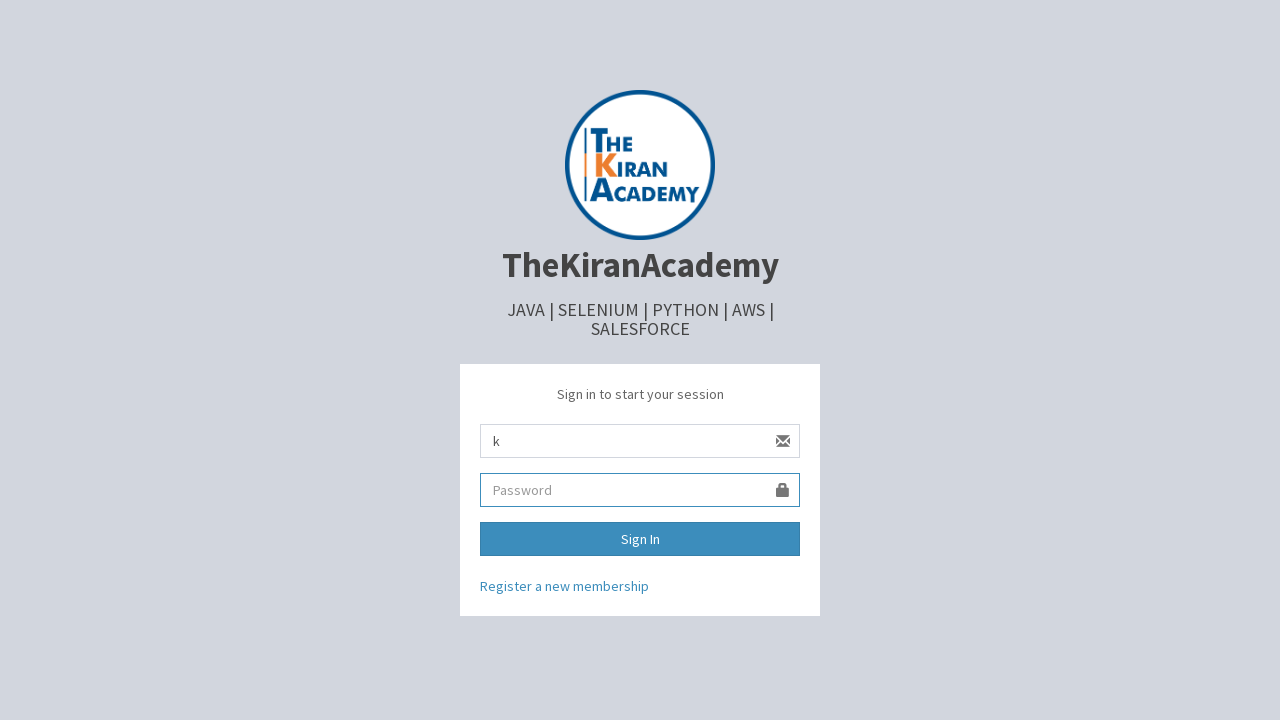